Tests static dropdown functionality on Jeevansathi website by clicking a relationship dropdown and selecting the "self" option from the list

Starting URL: https://www.jeevansathi.com/

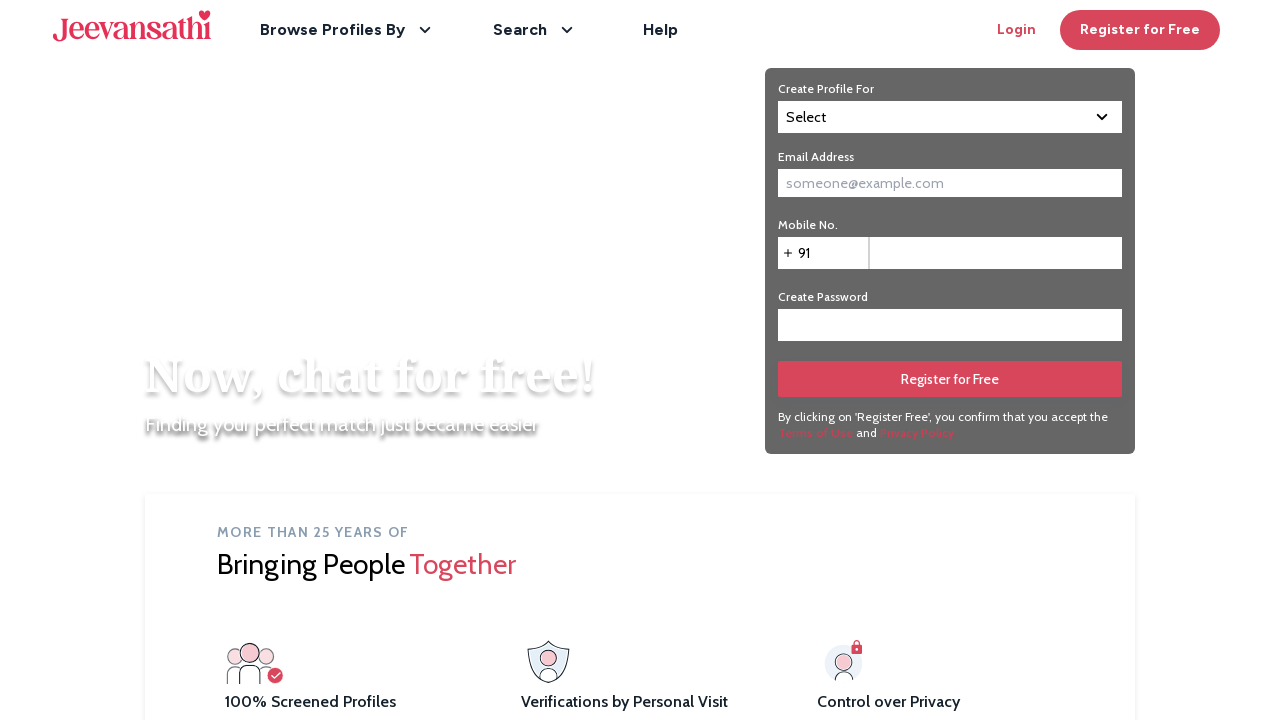

Clicked on relationship dropdown to open it at (950, 117) on xpath=//div[@id='relationshipBlock']
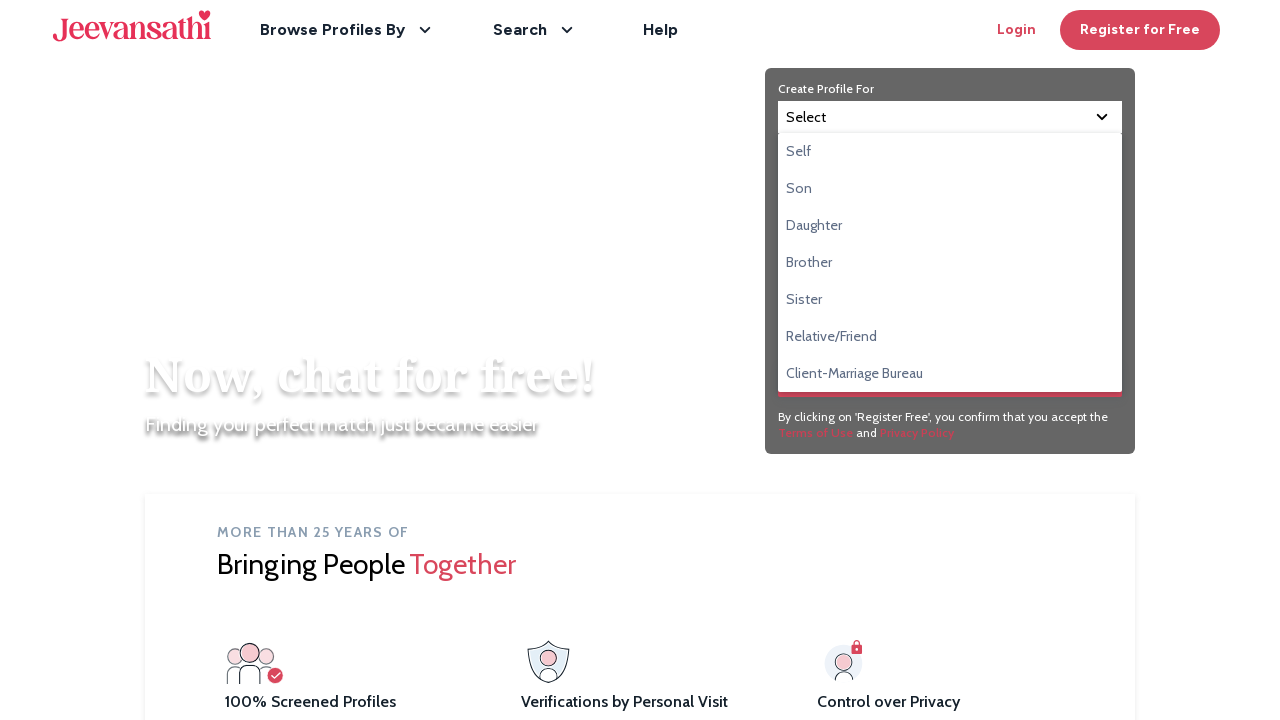

Dropdown options loaded and became visible
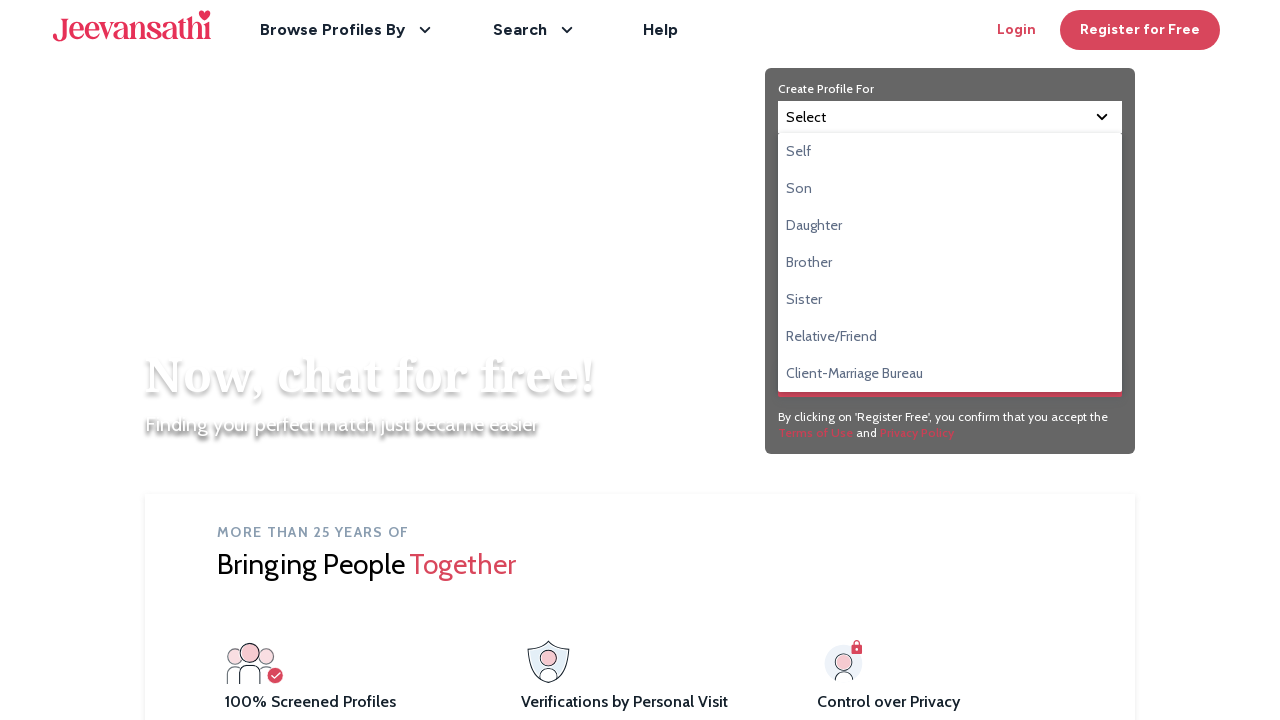

Located 7 dropdown options
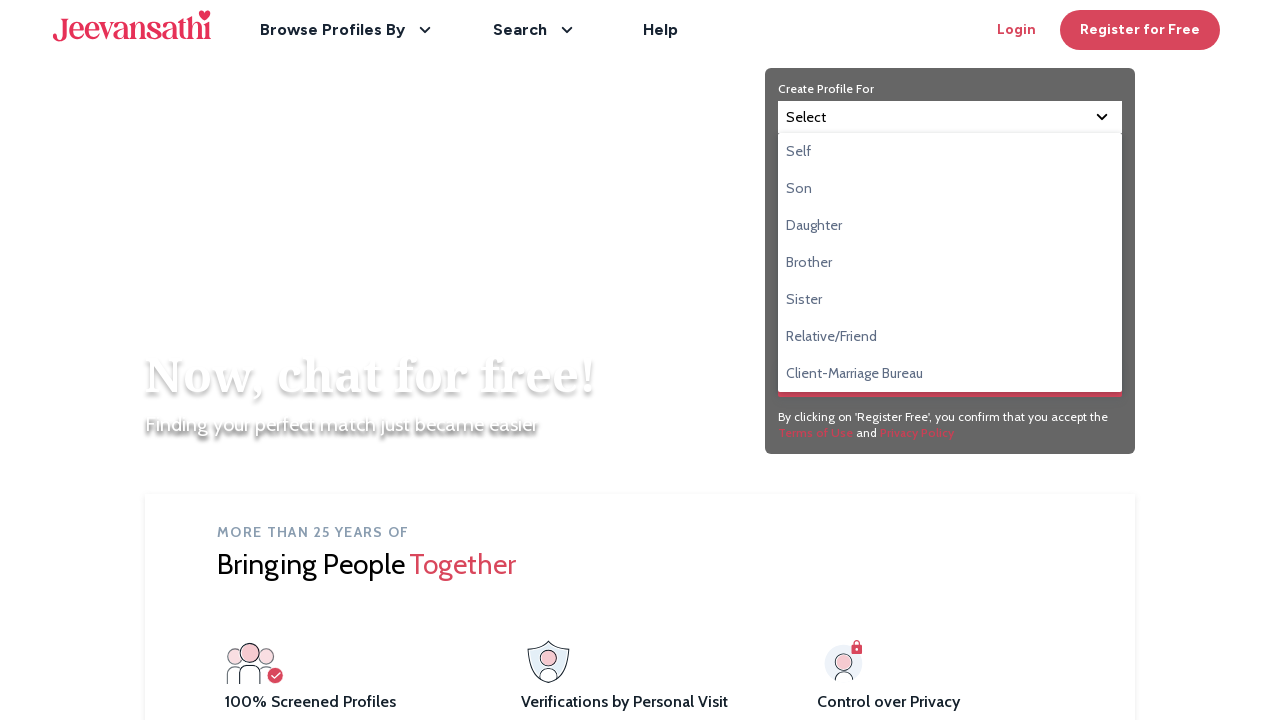

Selected 'self' option from relationship dropdown at (950, 152) on xpath=//div[@id='relationshipOptions']/ul/li >> nth=0
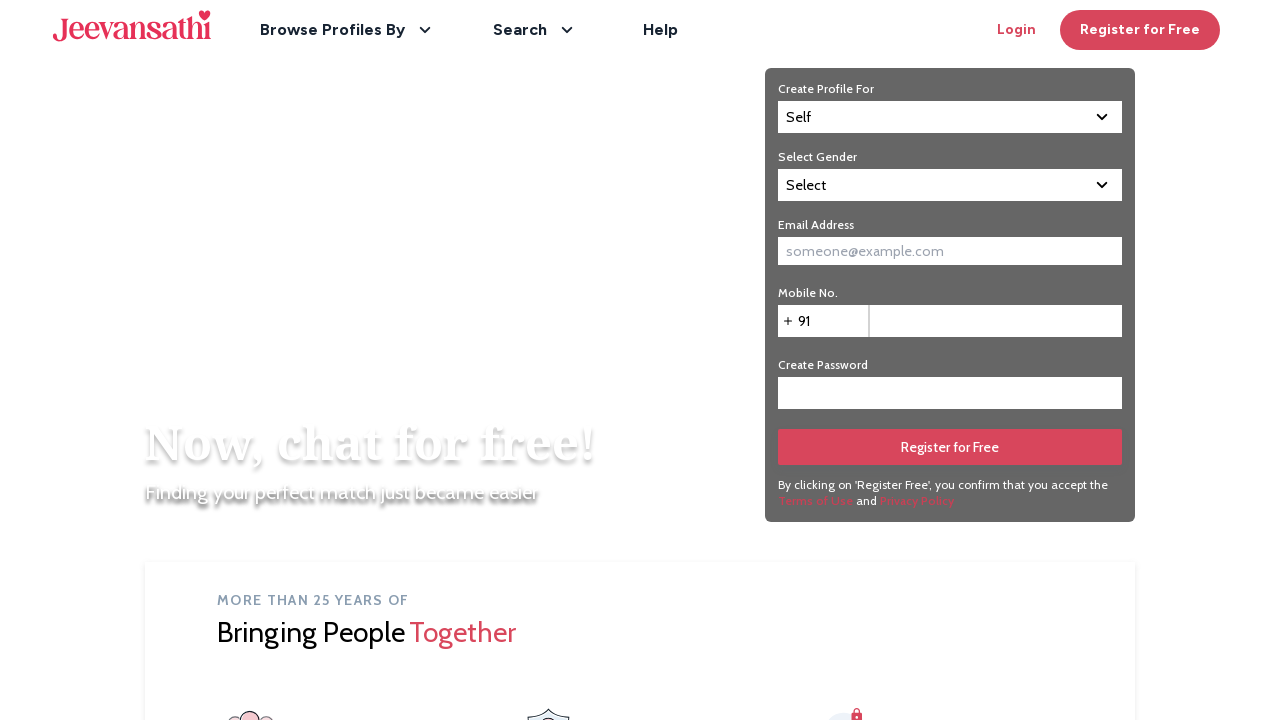

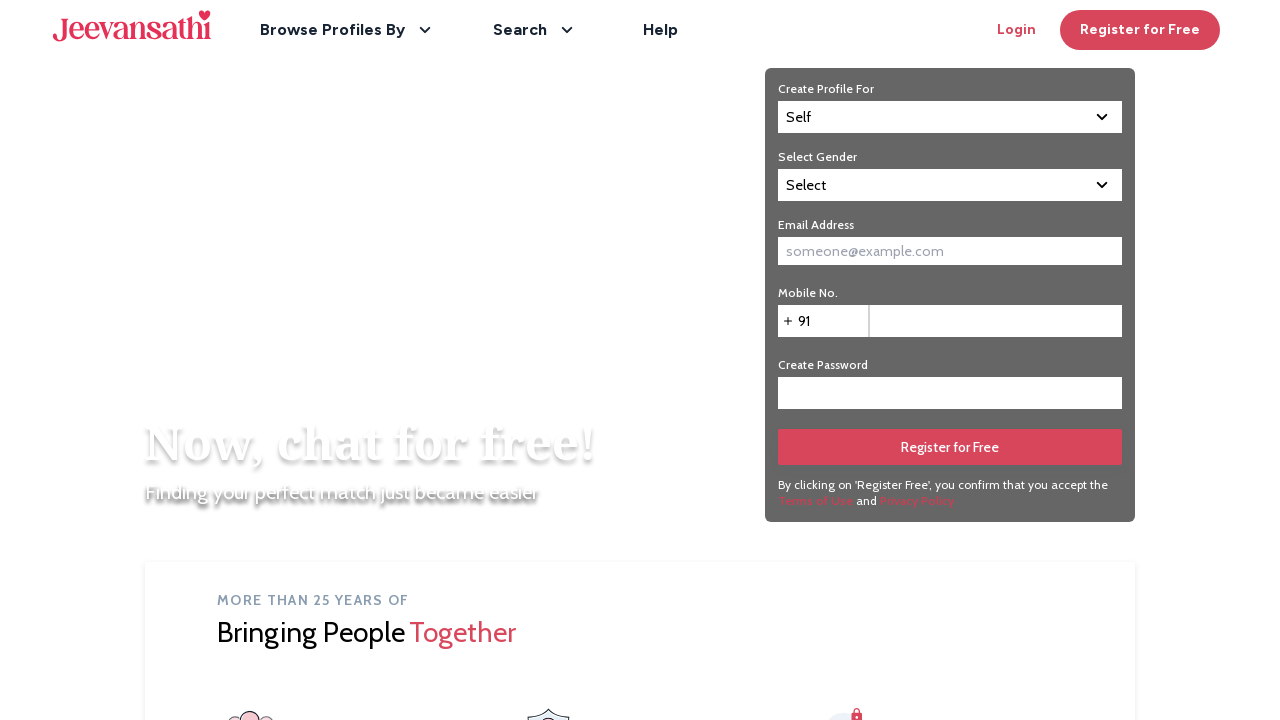